Tests pagination functionality by clicking on pagination controls and verifying data changes

Starting URL: https://pagination.js.org/

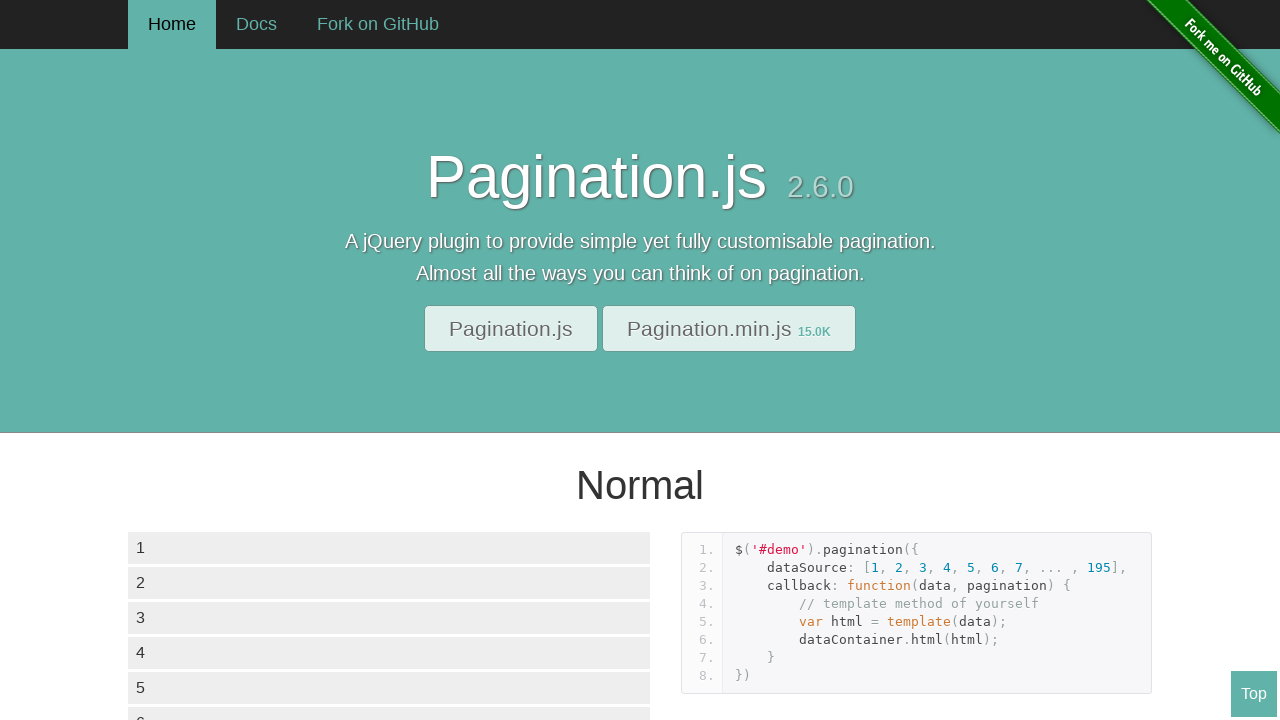

Waited for demo1 section to load
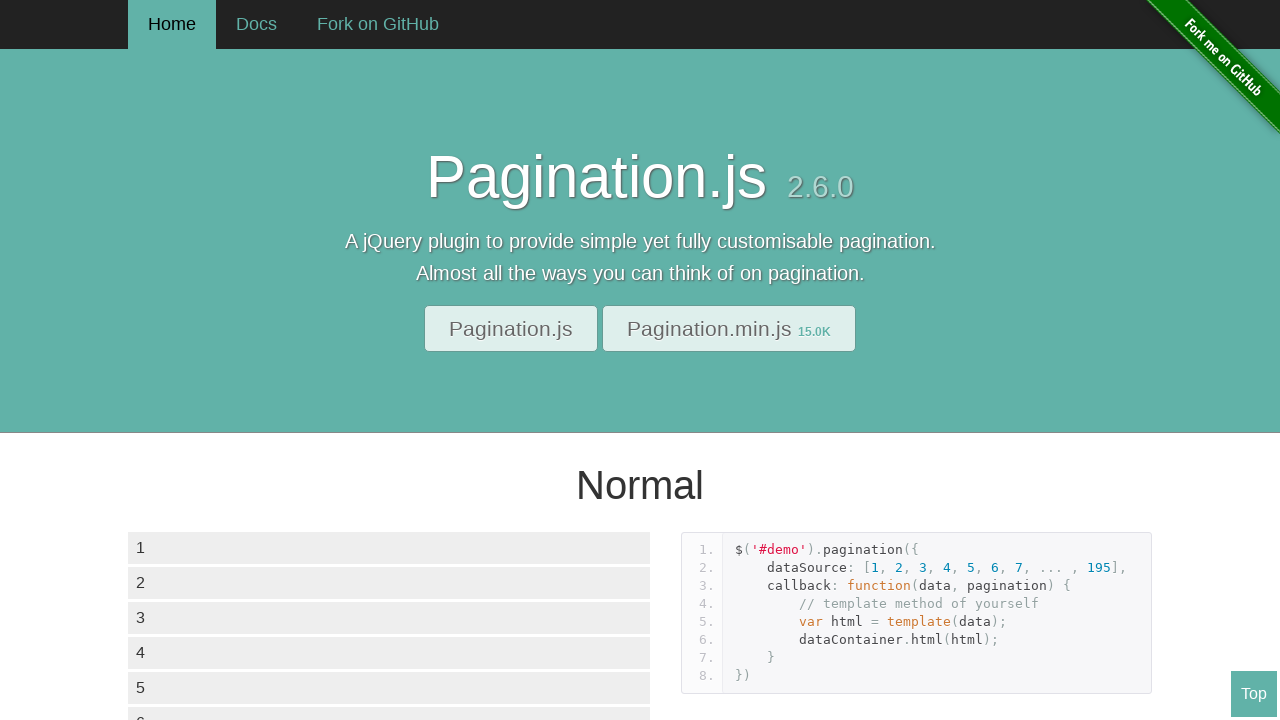

Waited for list items to be visible in demo1
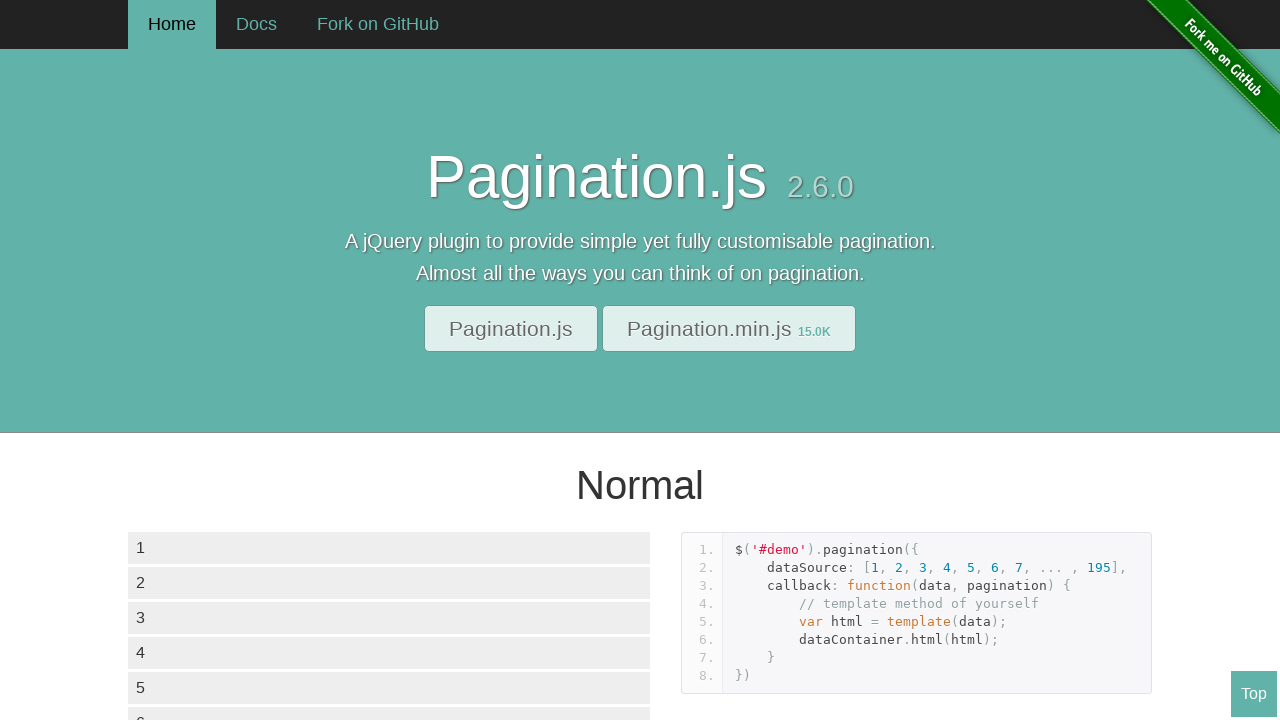

Clicked on third pagination button at (204, 360) on #demo1 .paginationjs-pages ul li:nth-child(3)
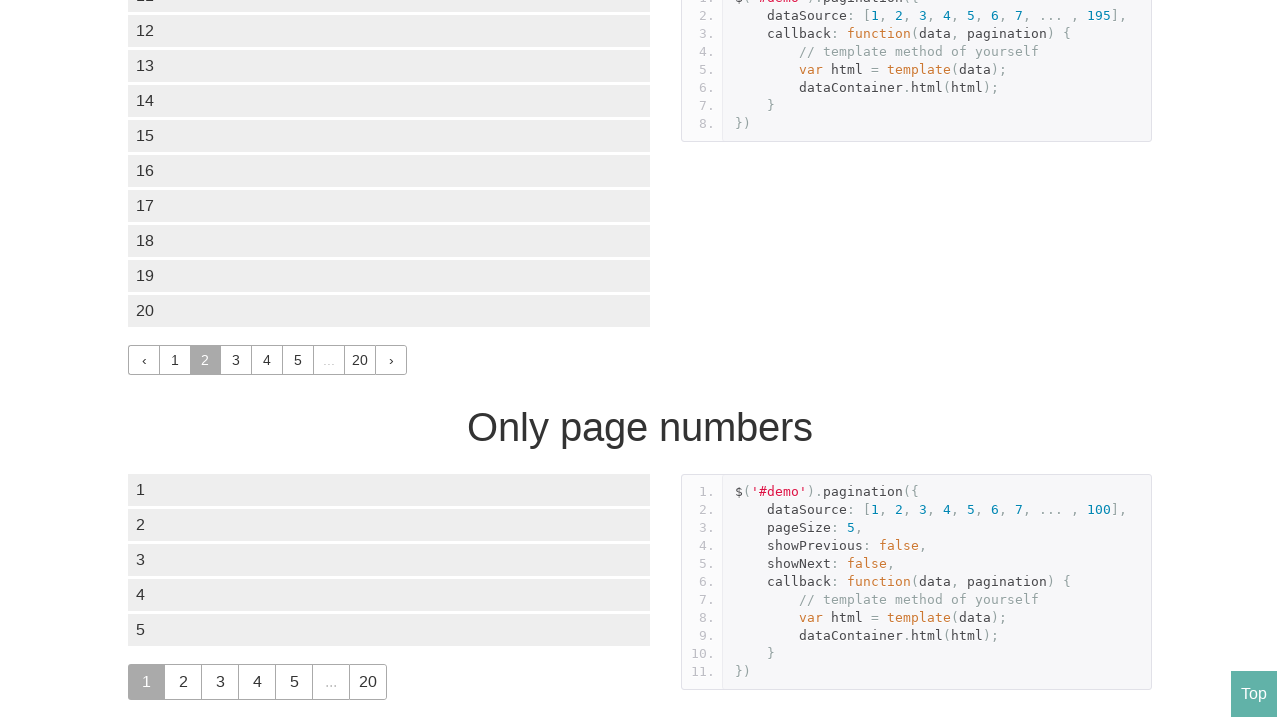

Waited for updated list items after pagination
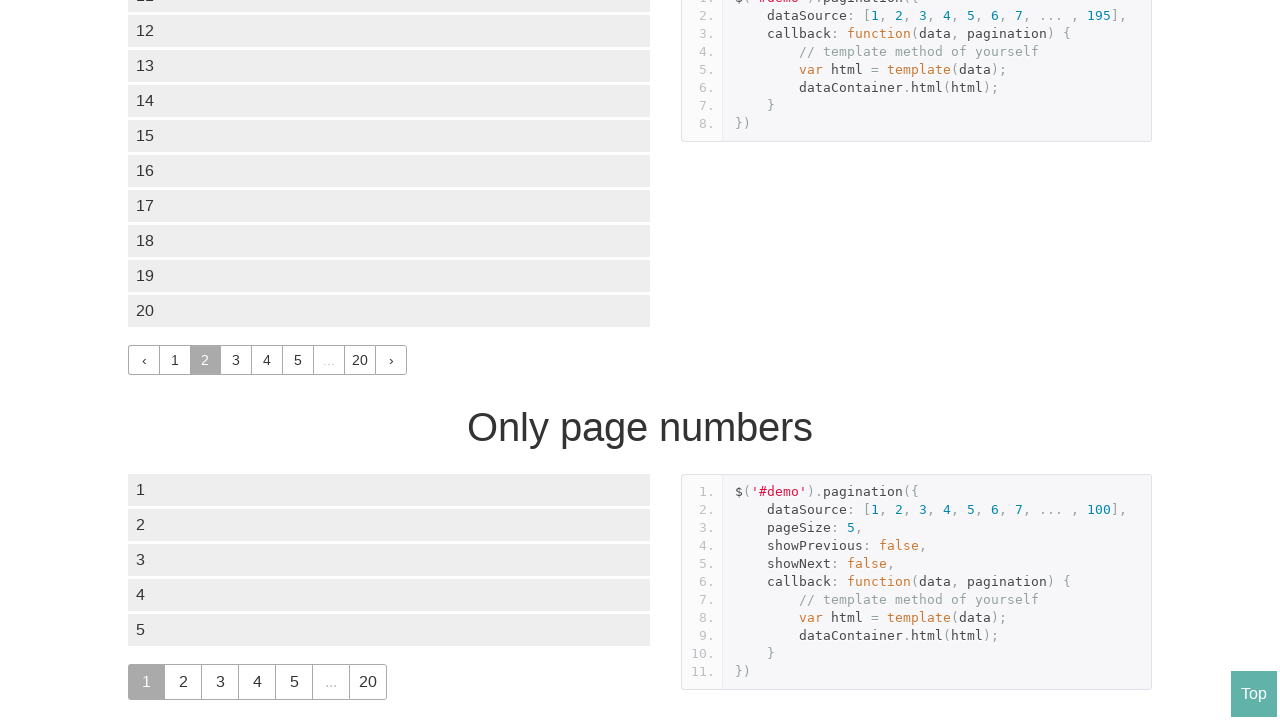

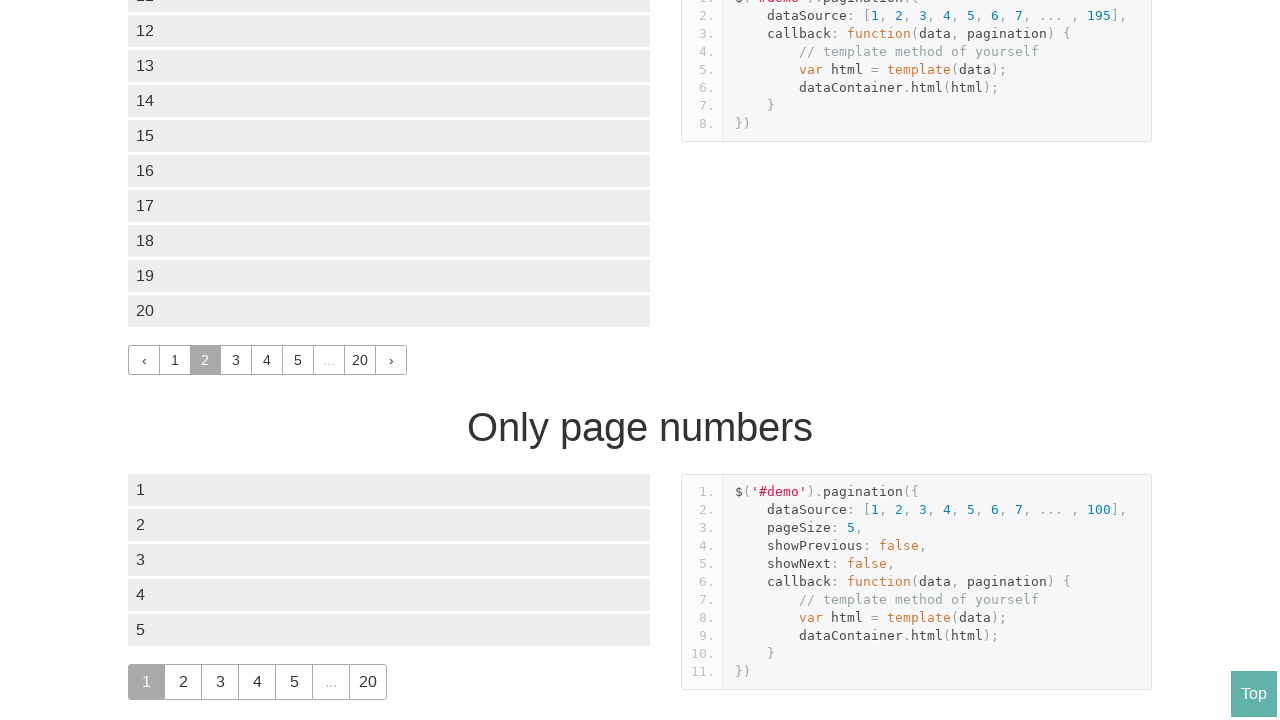